Tests login attempt with a locked out user account, verifying the locked out error message is displayed

Starting URL: https://www.saucedemo.com/

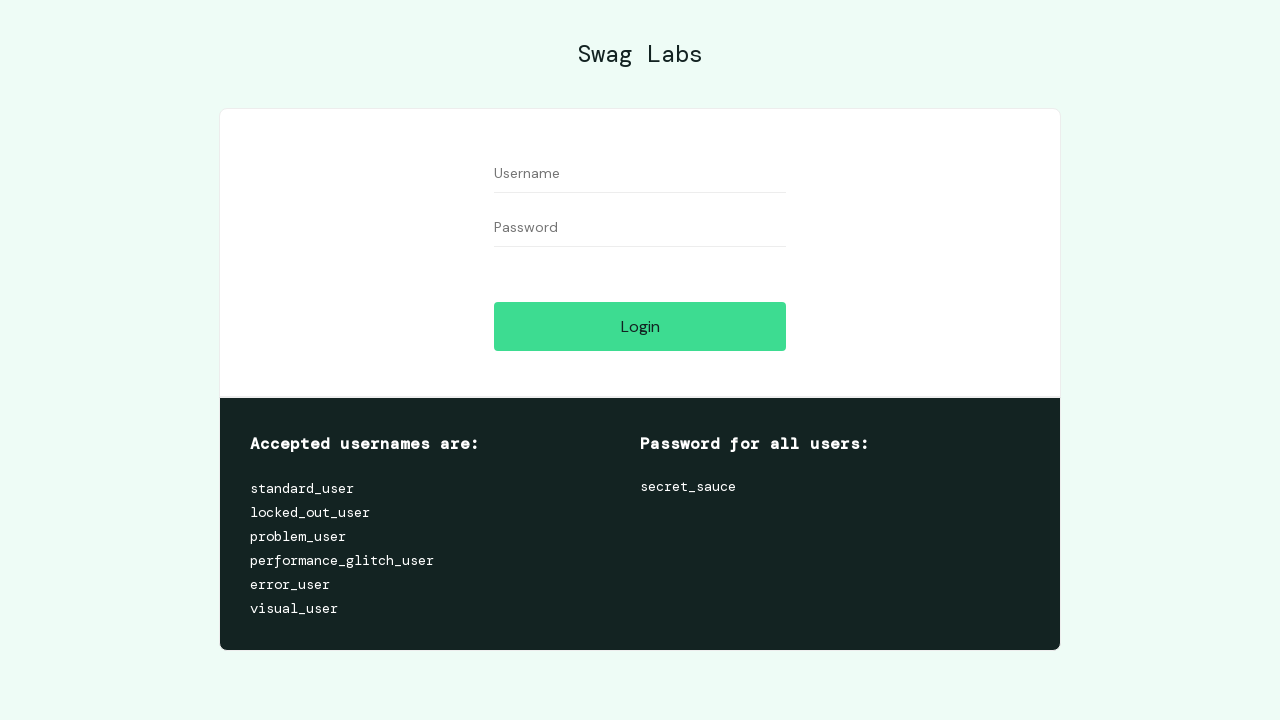

Filled username field with 'locked_out_user' on #user-name
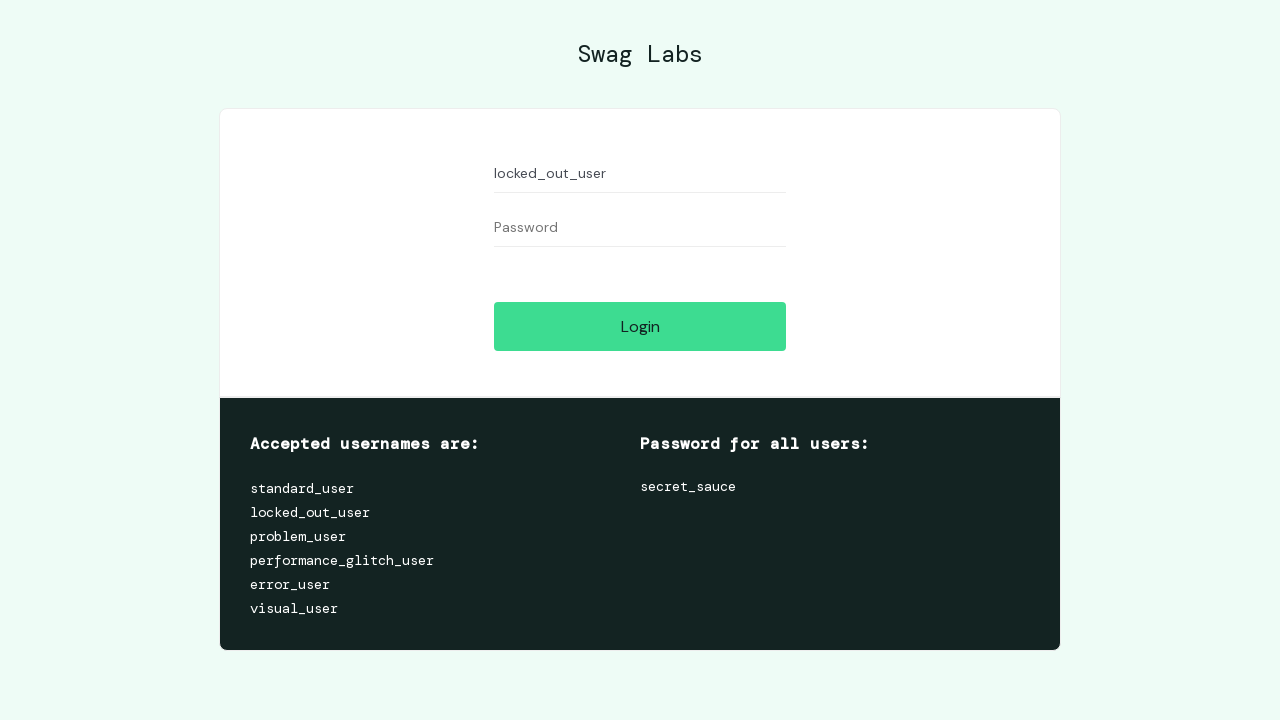

Filled password field with 'secret_sauce' on #password
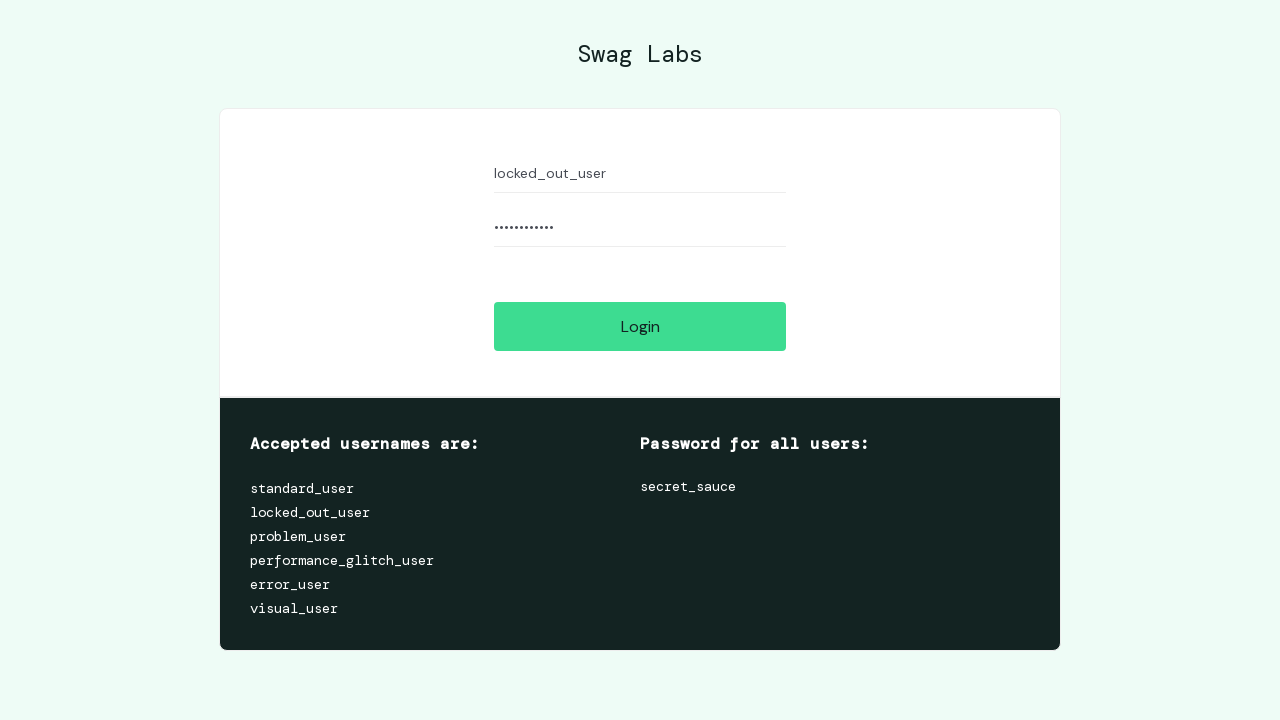

Clicked login button at (640, 326) on #login-button
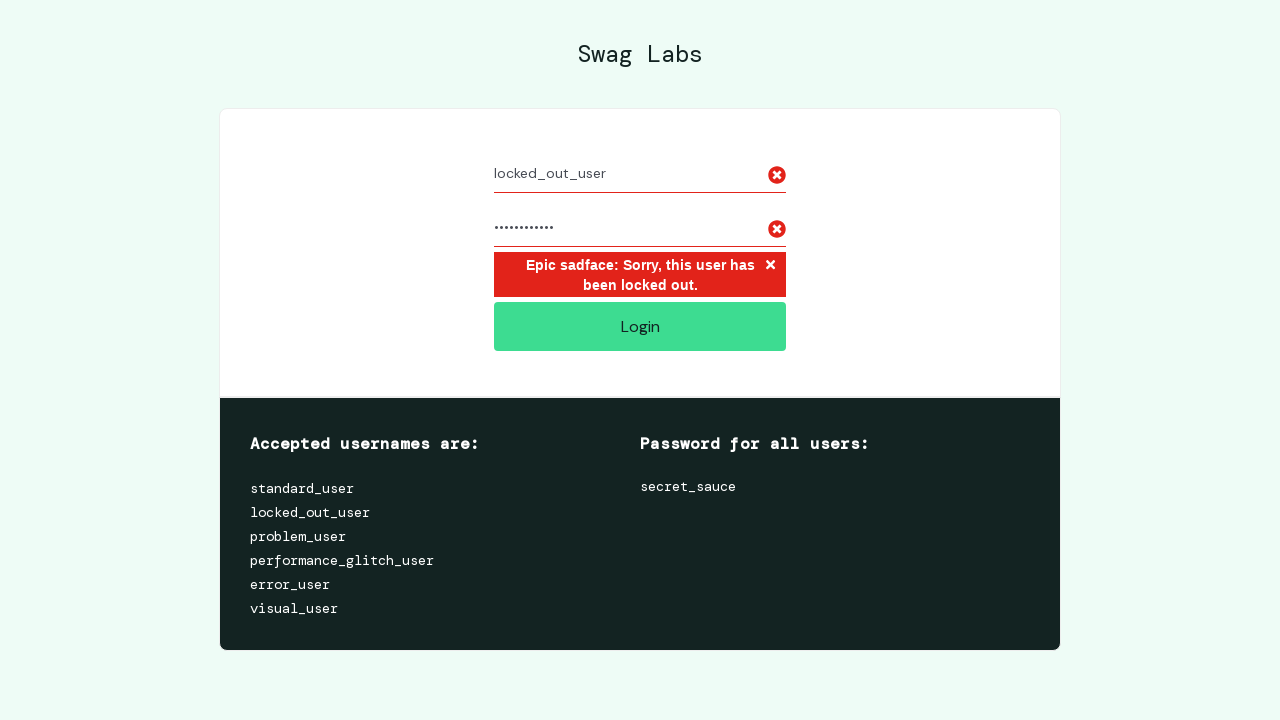

Waited for locked out error message to appear
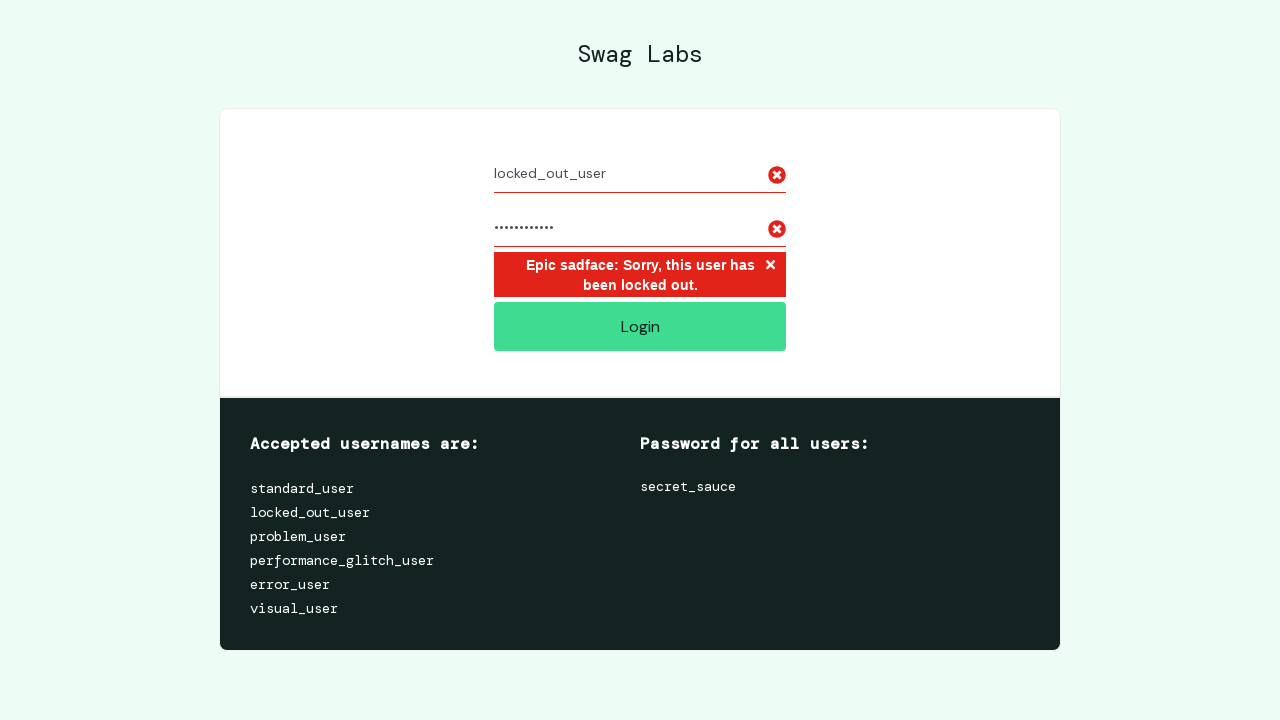

Retrieved error message text content
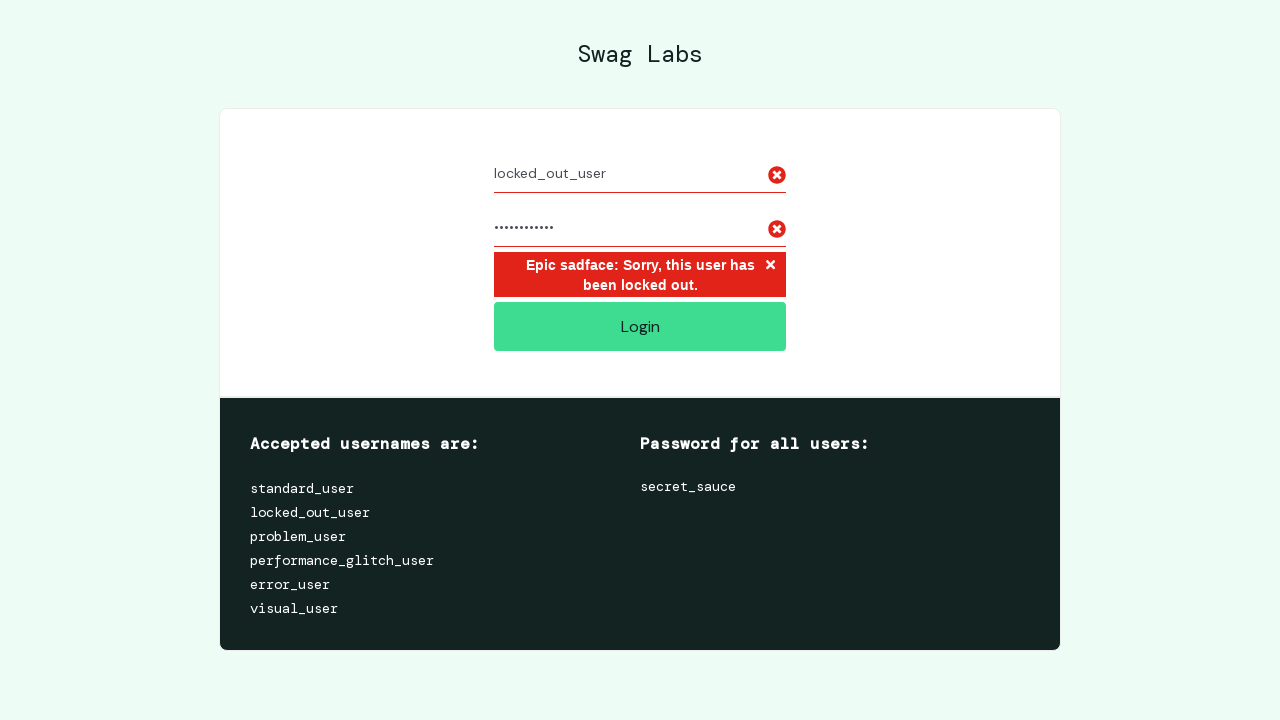

Verified locked out error message is displayed
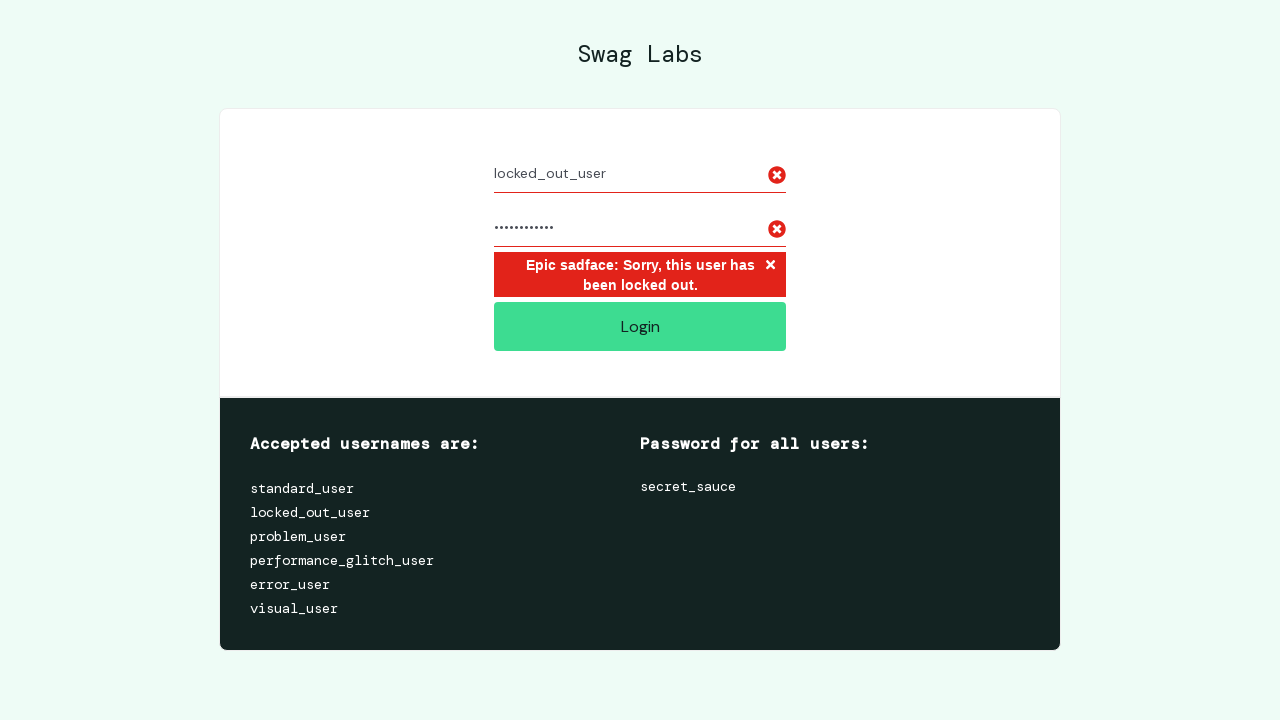

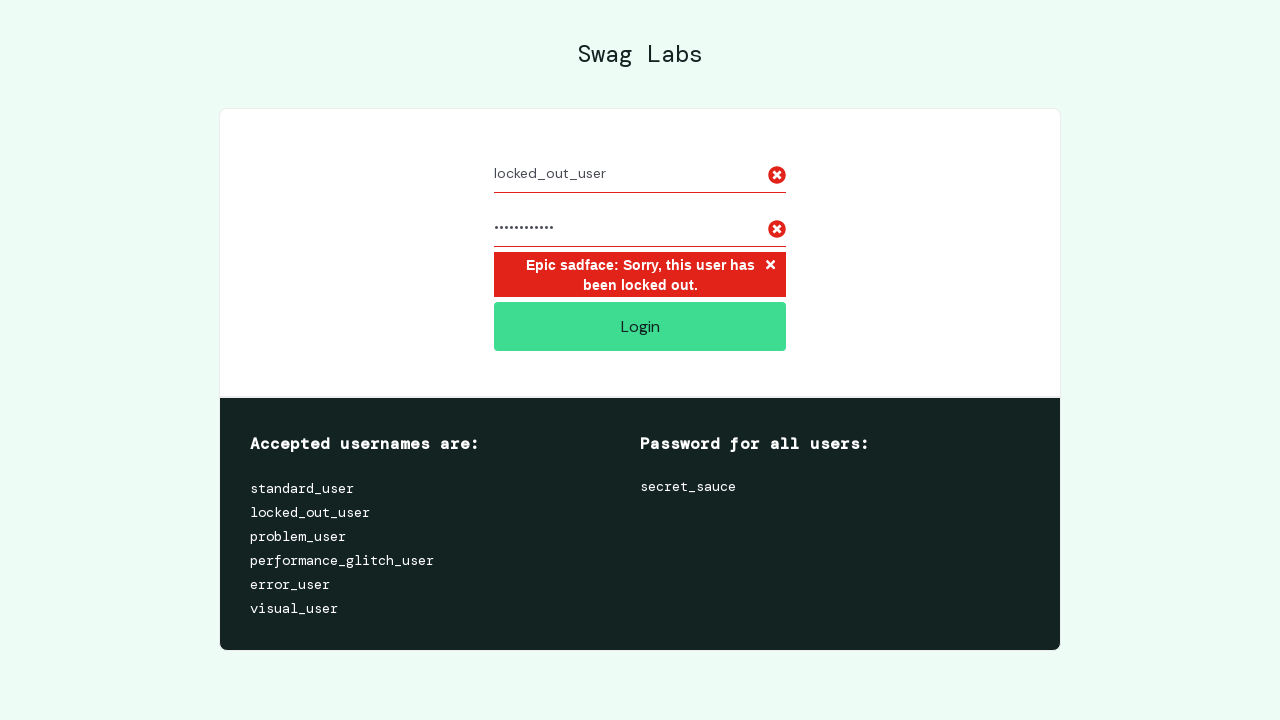